Tests iframe interaction by locating a frame and clicking on a link within it on the Oracle Java documentation page

Starting URL: https://docs.oracle.com/javase/8/docs/api/

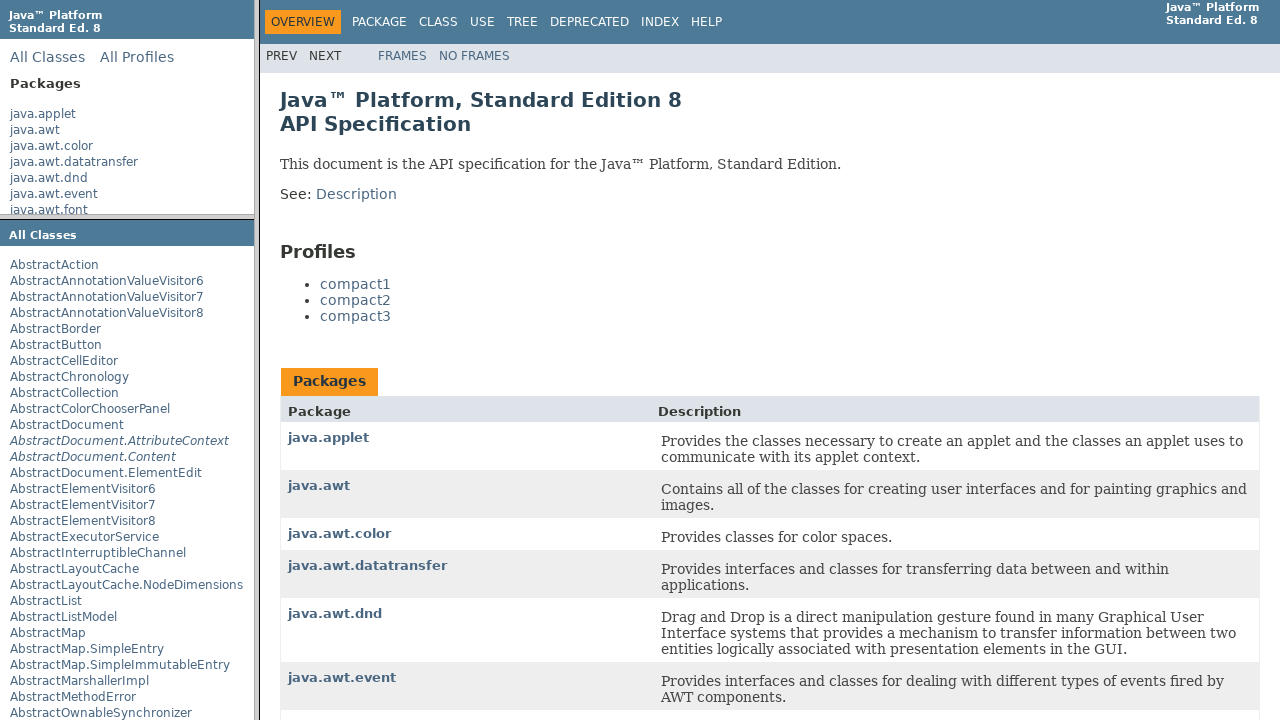

Located the packageListFrame iframe
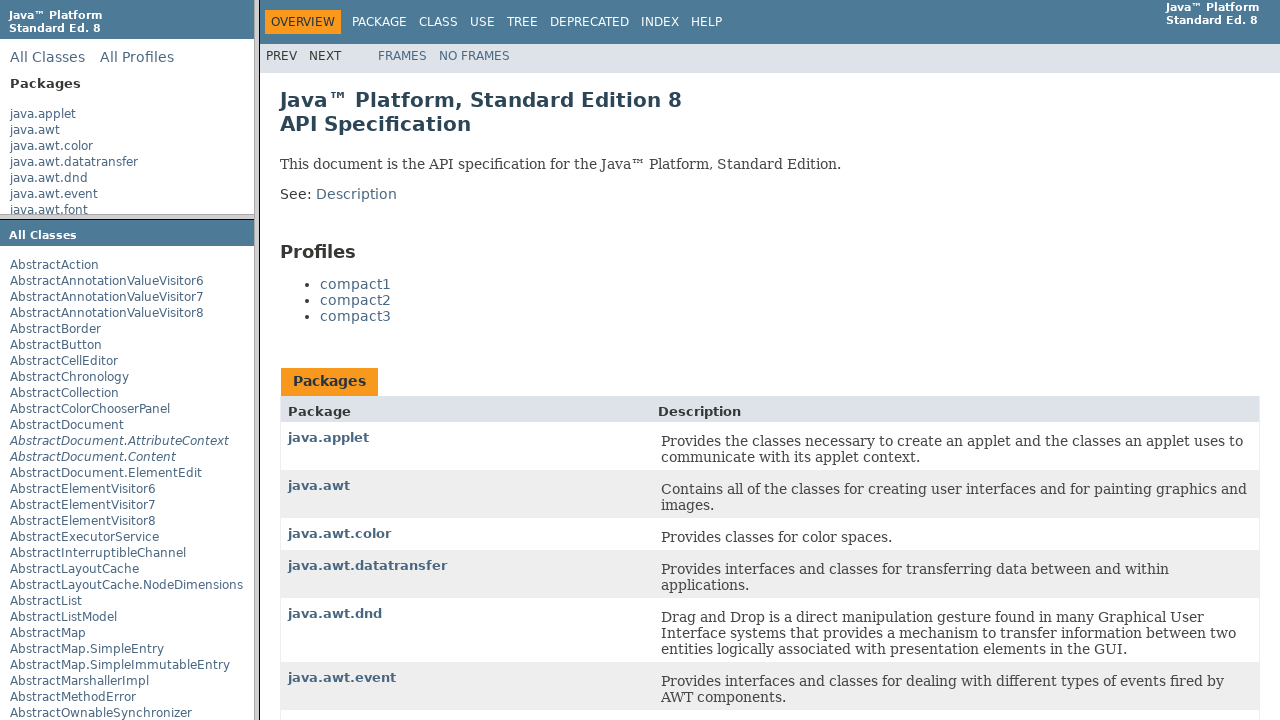

Clicked on java.applet link within the iframe at (43, 114) on xpath=//frame[@name='packageListFrame'] >> internal:control=enter-frame >> xpath
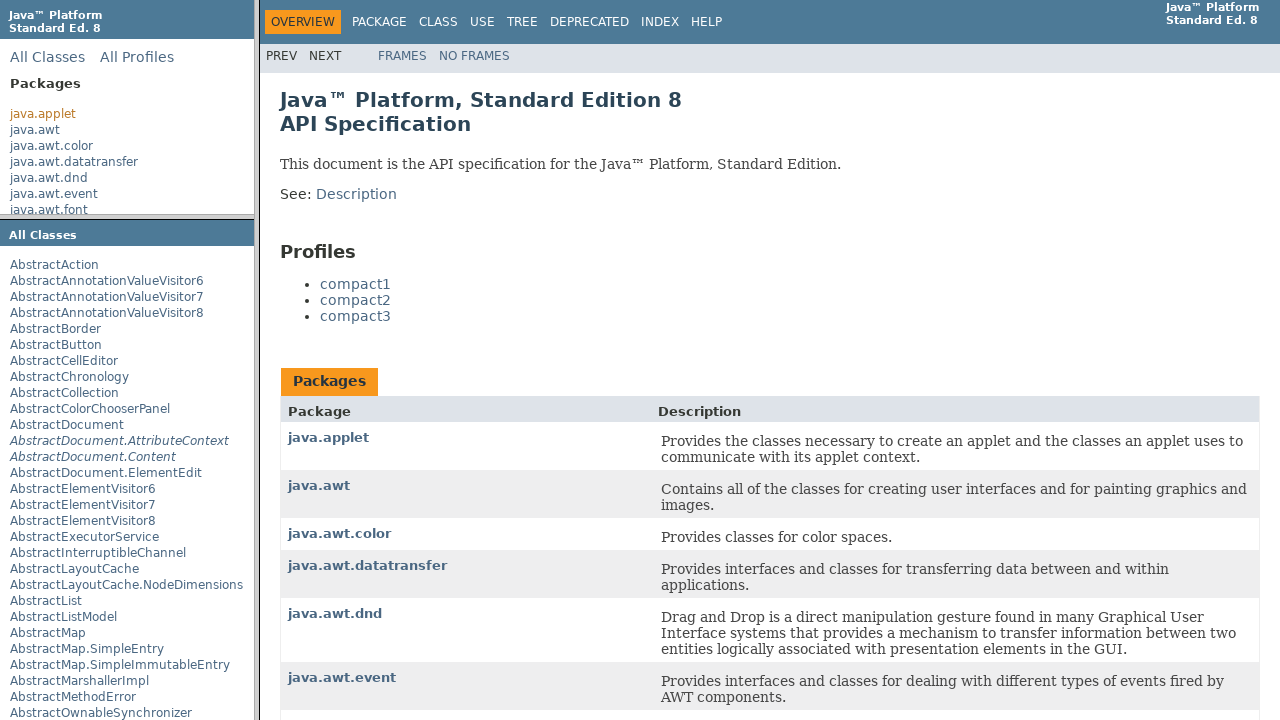

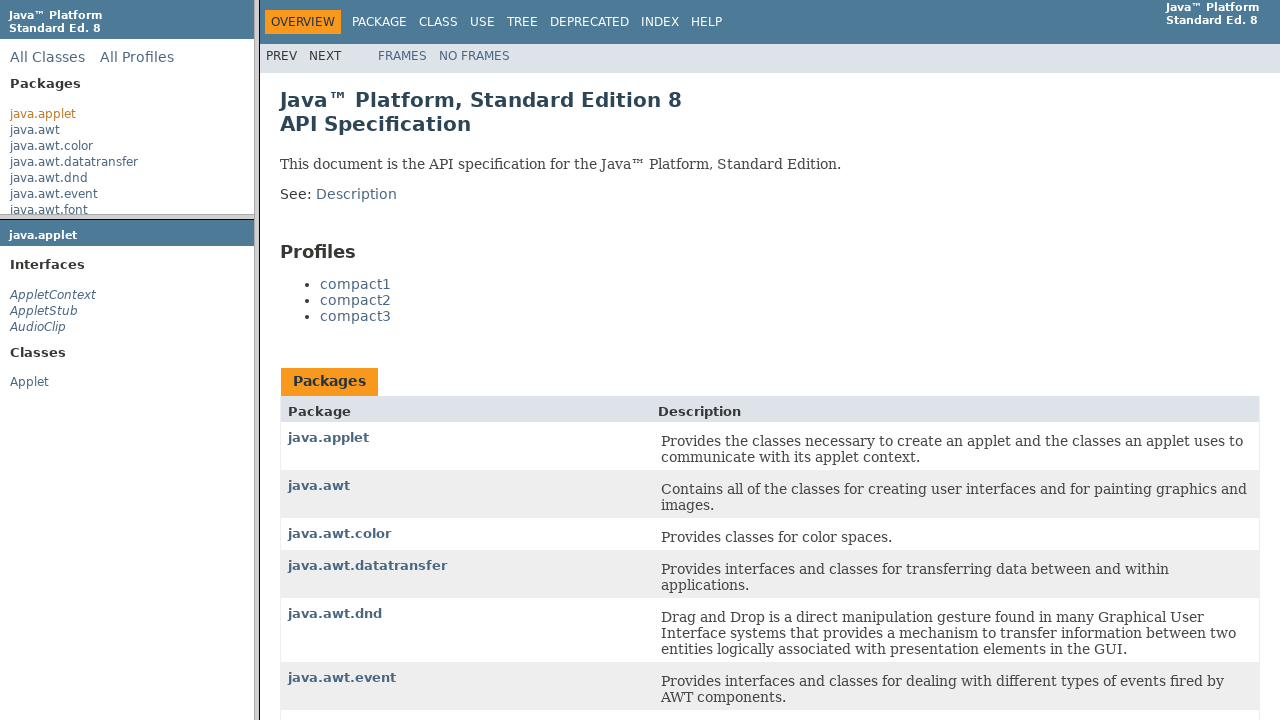